Tests joining a student session by entering a student identifier code, clicking OK, and then navigating through the interface using keyboard interactions before refreshing the page.

Starting URL: https://live.monetanalytics.com/stu_proc/student.html#

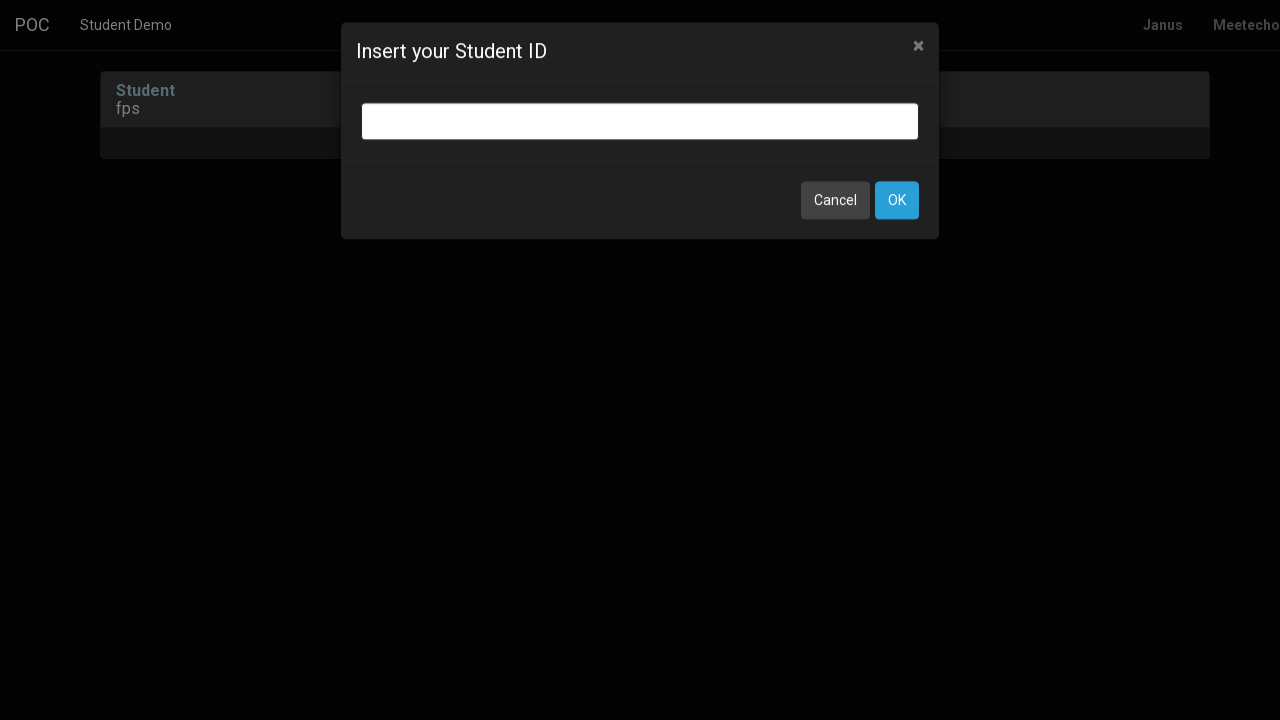

Granted camera and microphone permissions
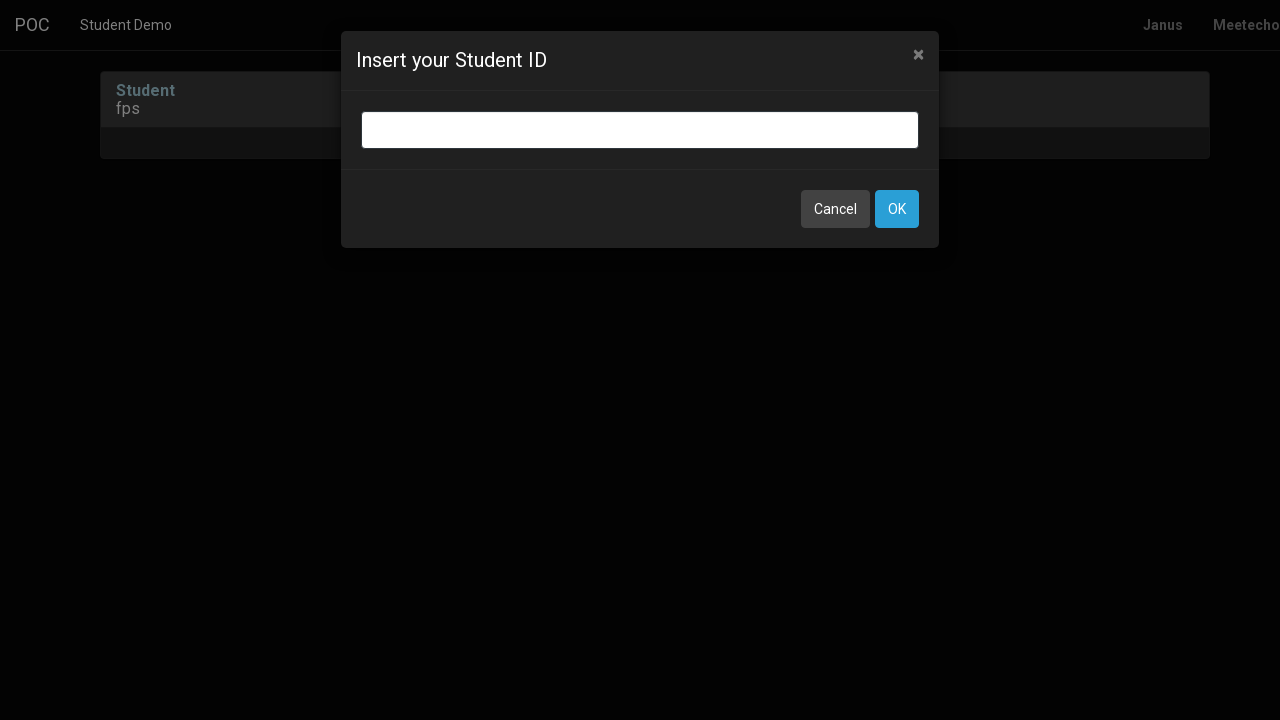

Entered student identifier code 'AW-4' into input field on input.bootbox-input.bootbox-input-text.form-control
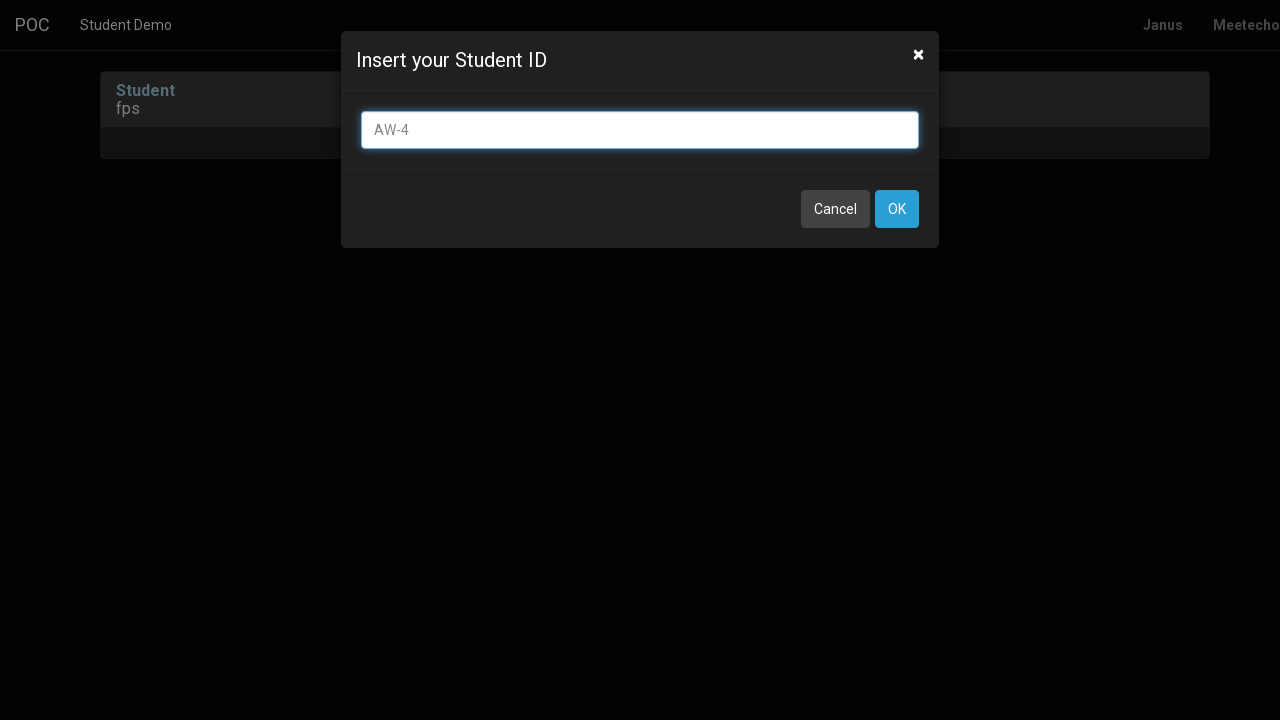

Clicked OK button to join session at (897, 209) on button:has-text('OK')
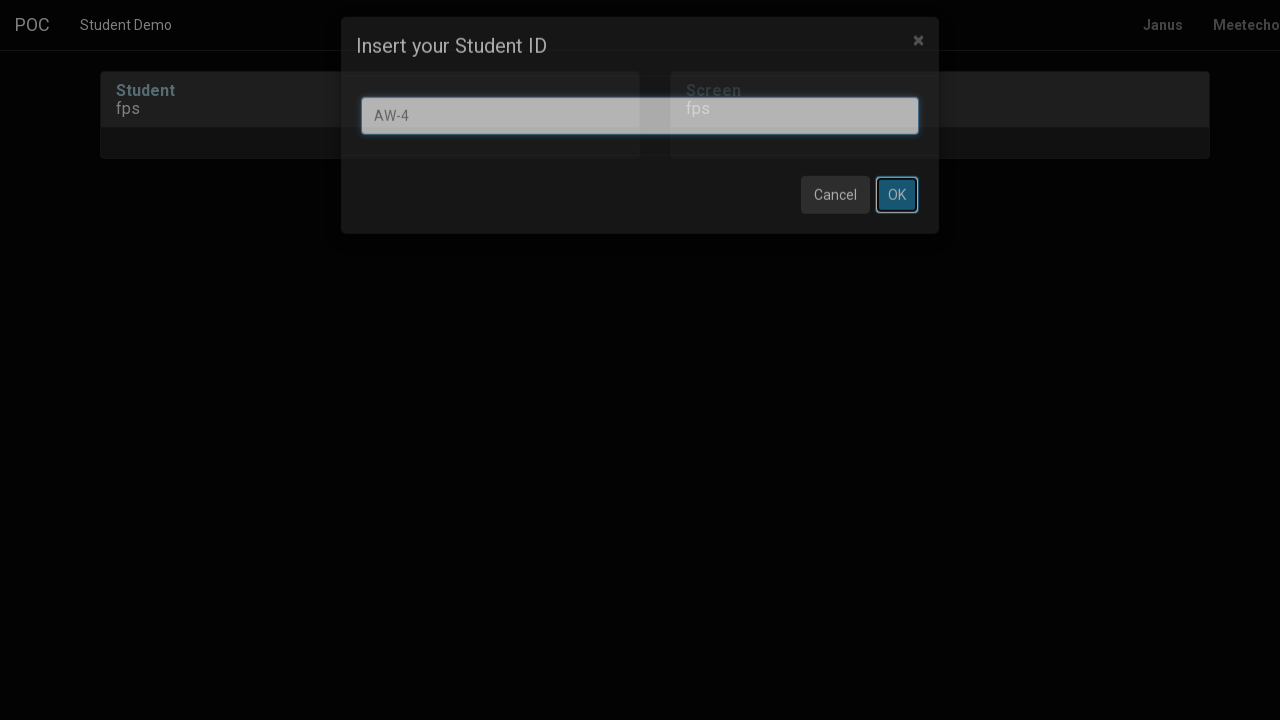

Waited 8 seconds for page to load after joining session
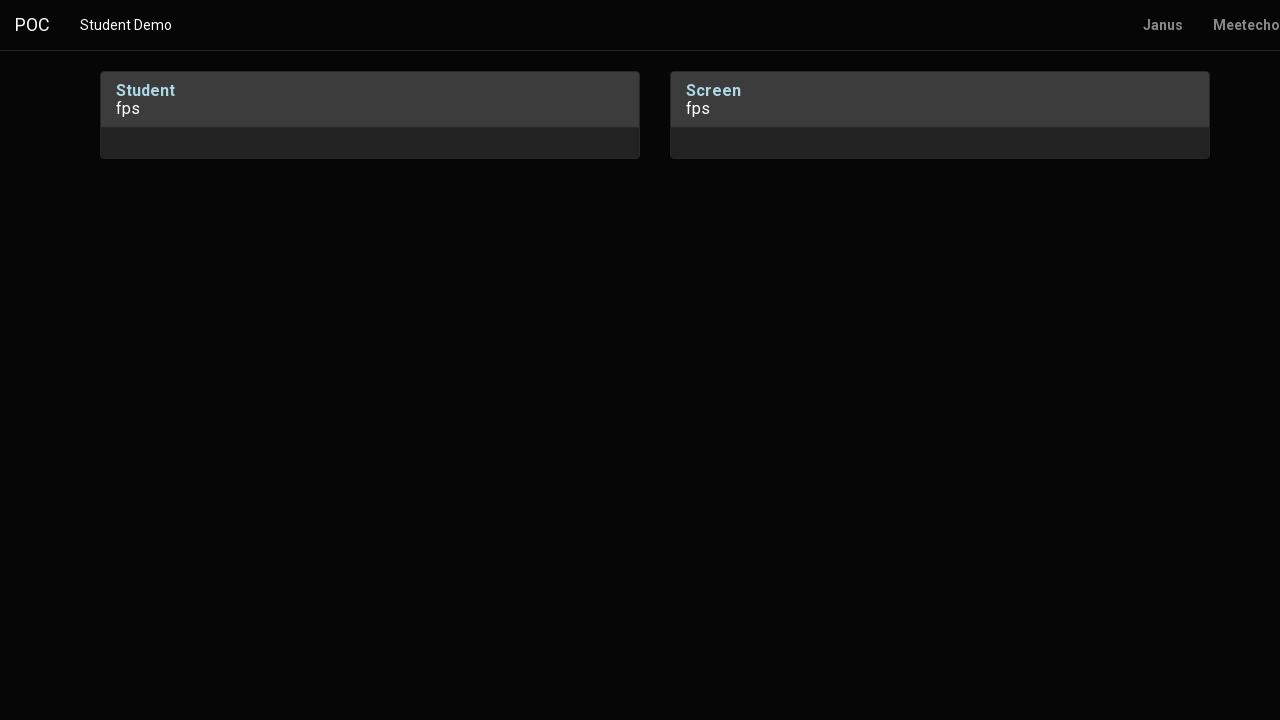

Pressed Tab key to navigate interface
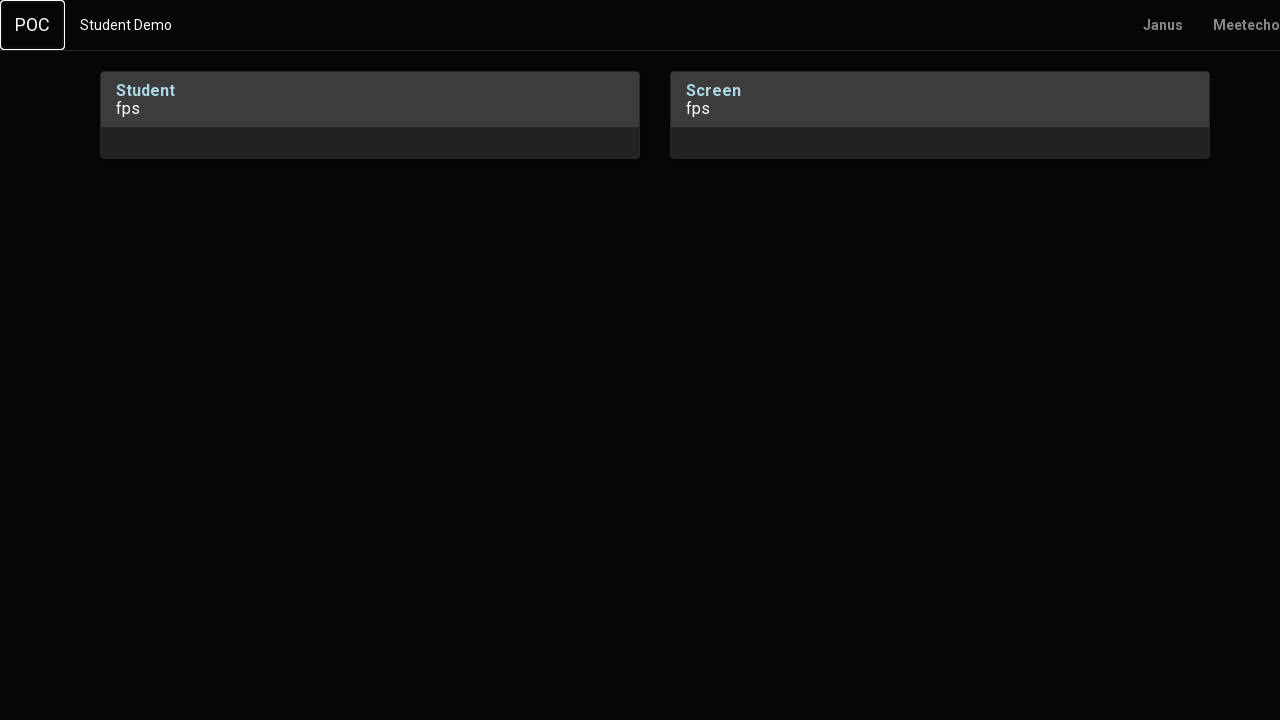

Waited 1 second
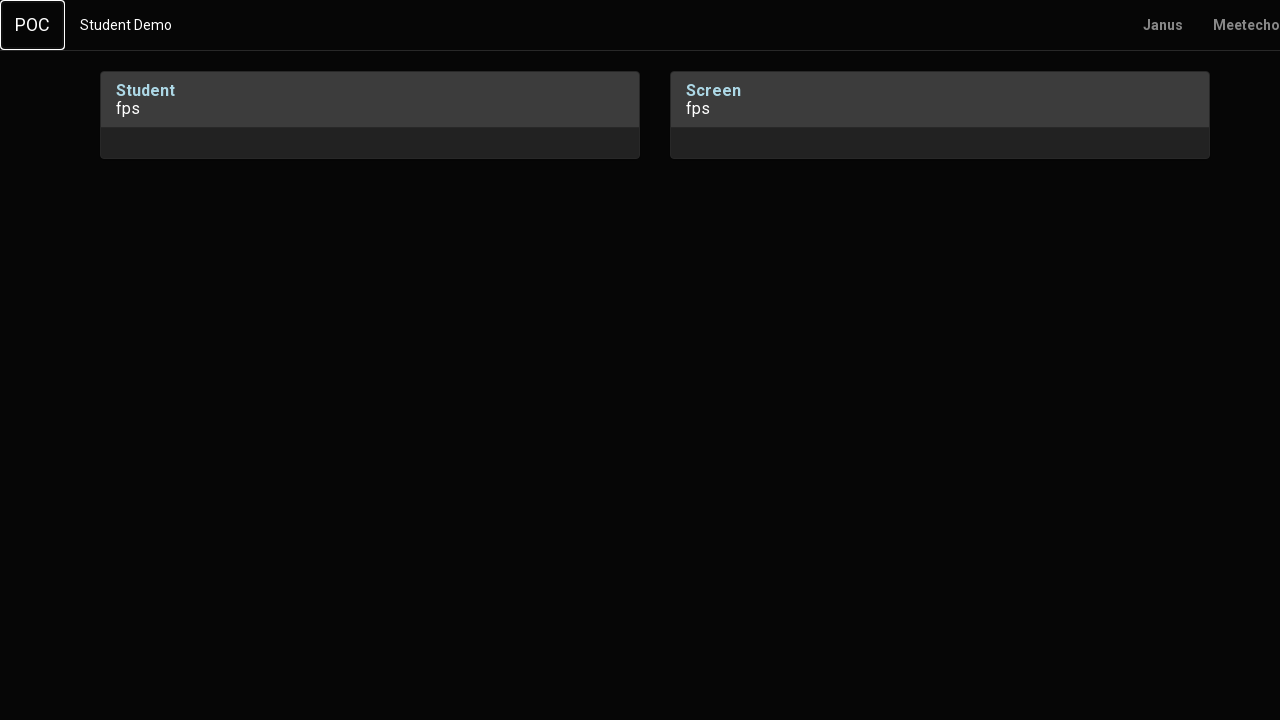

Pressed Enter key
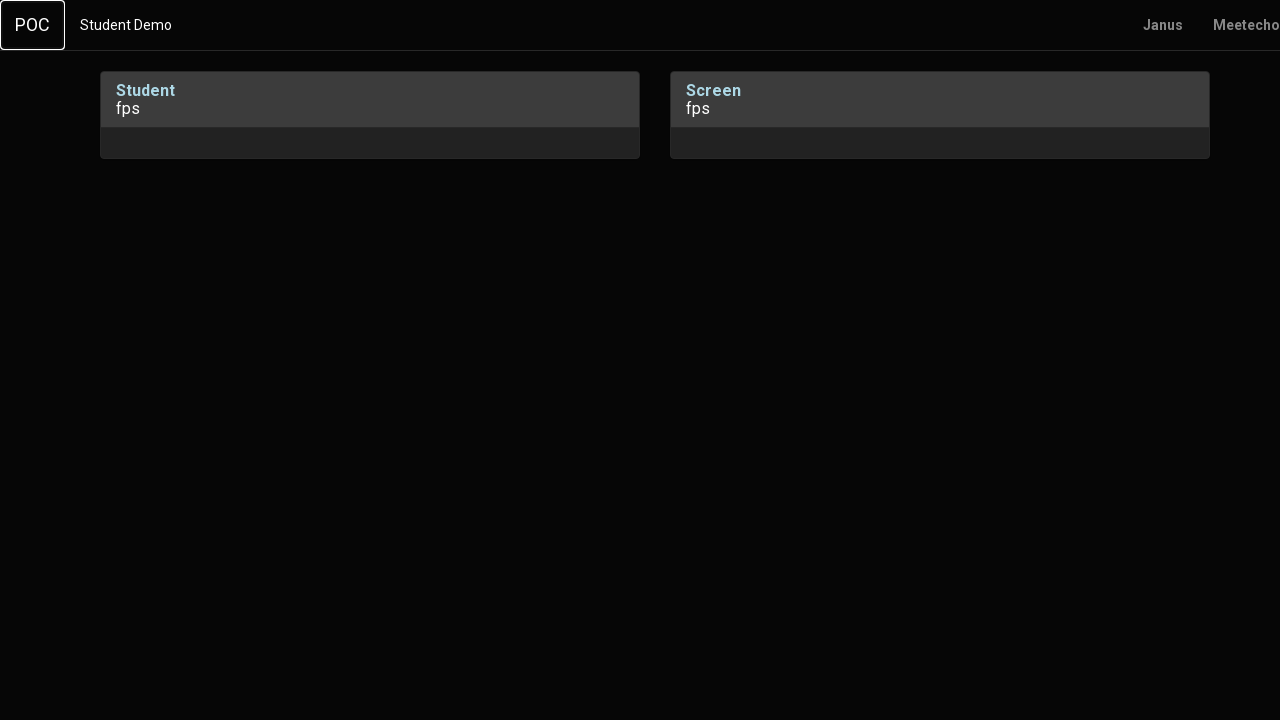

Waited 2 seconds
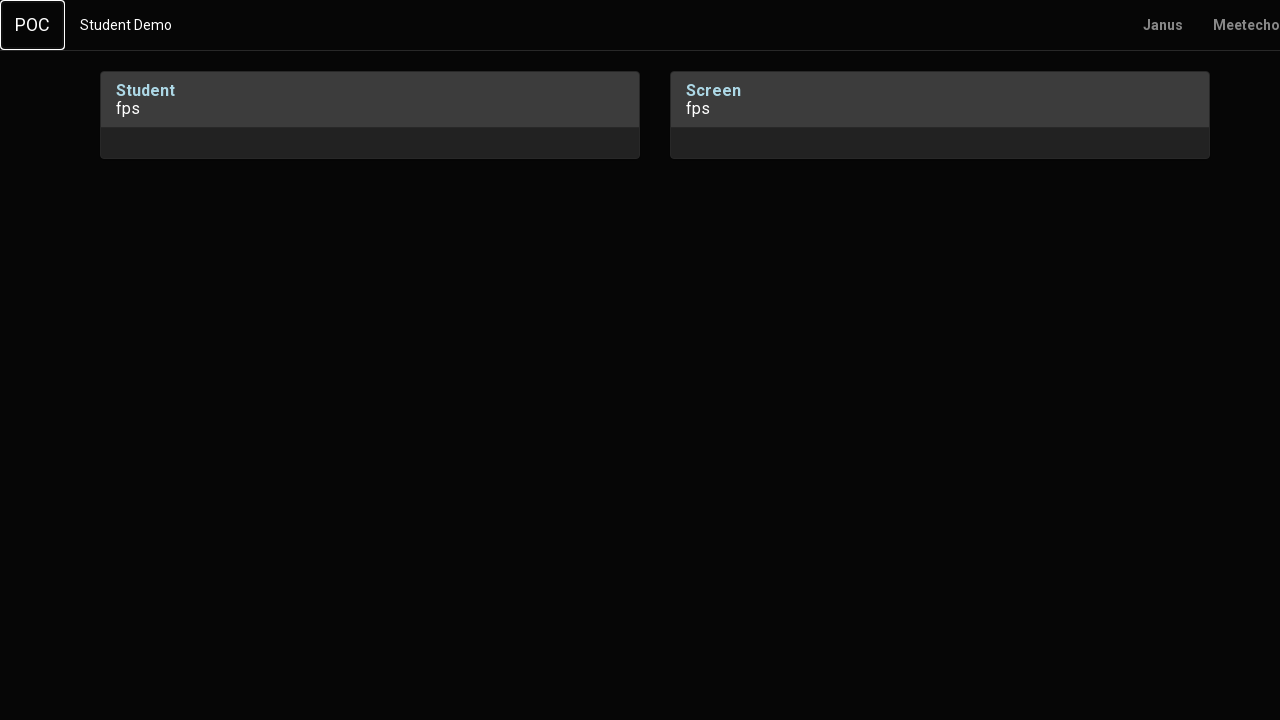

Pressed Tab key (first press)
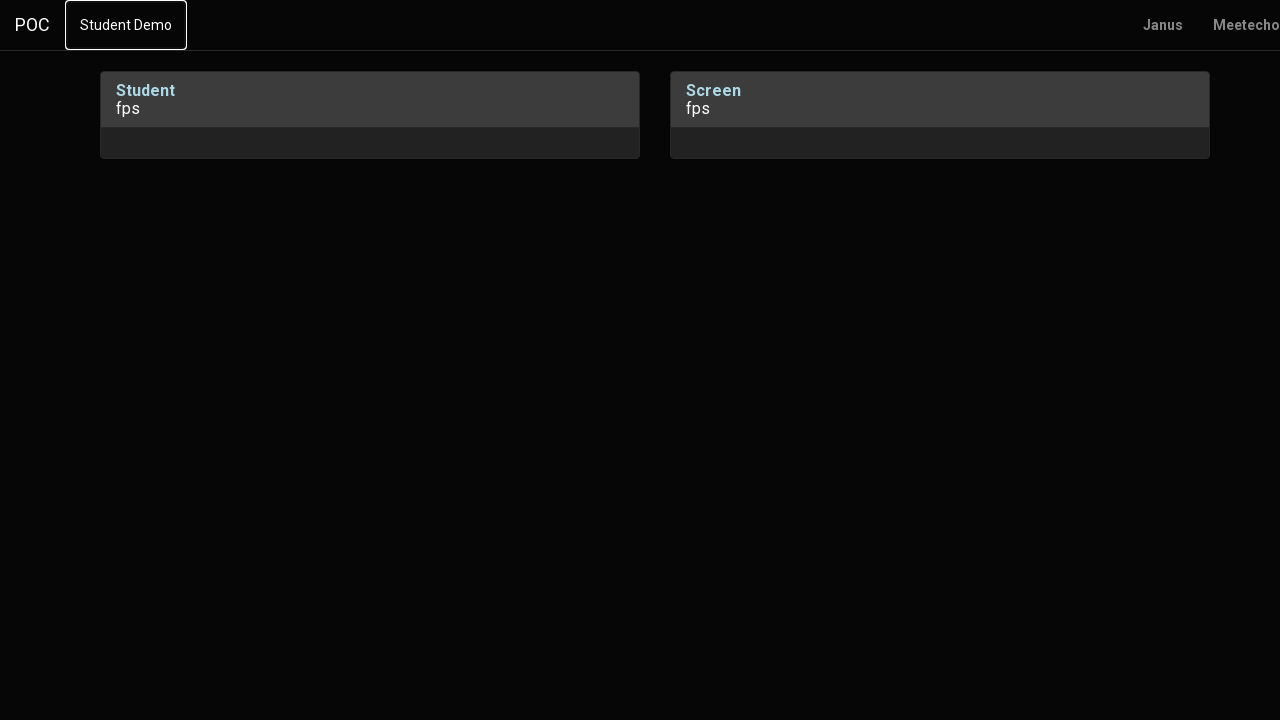

Waited 1 second
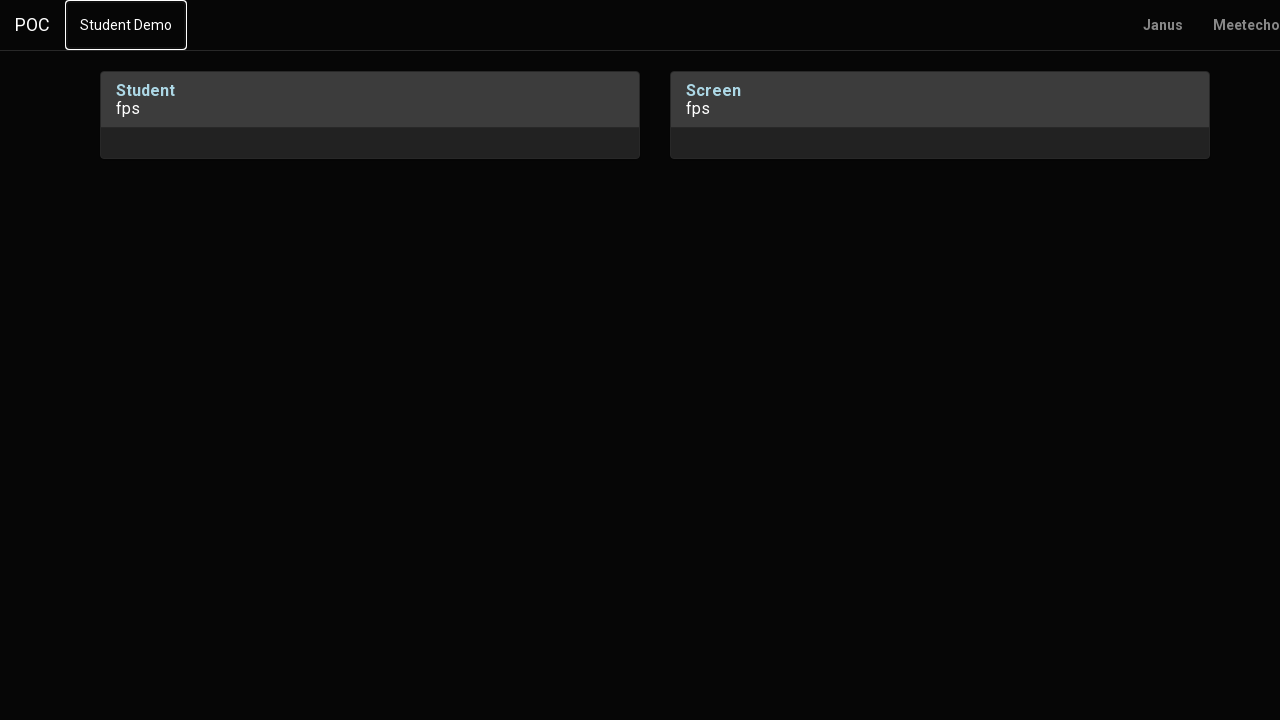

Pressed Tab key (second press)
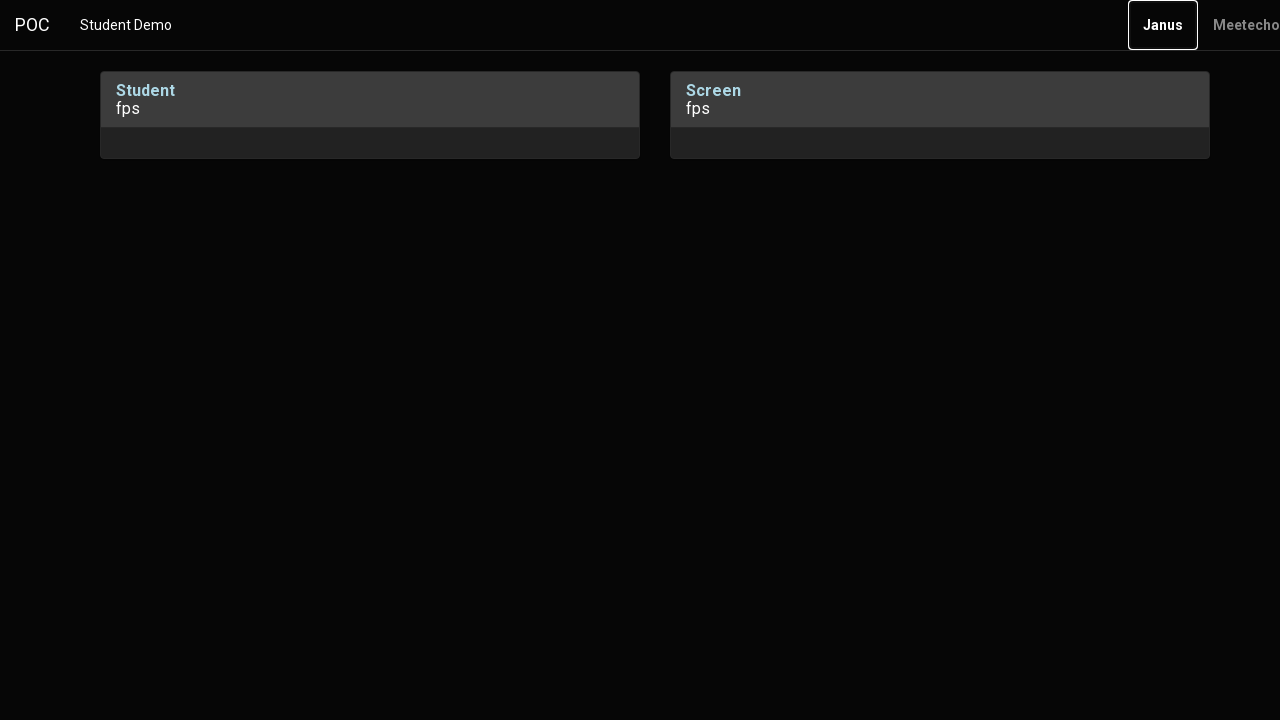

Waited 2 seconds
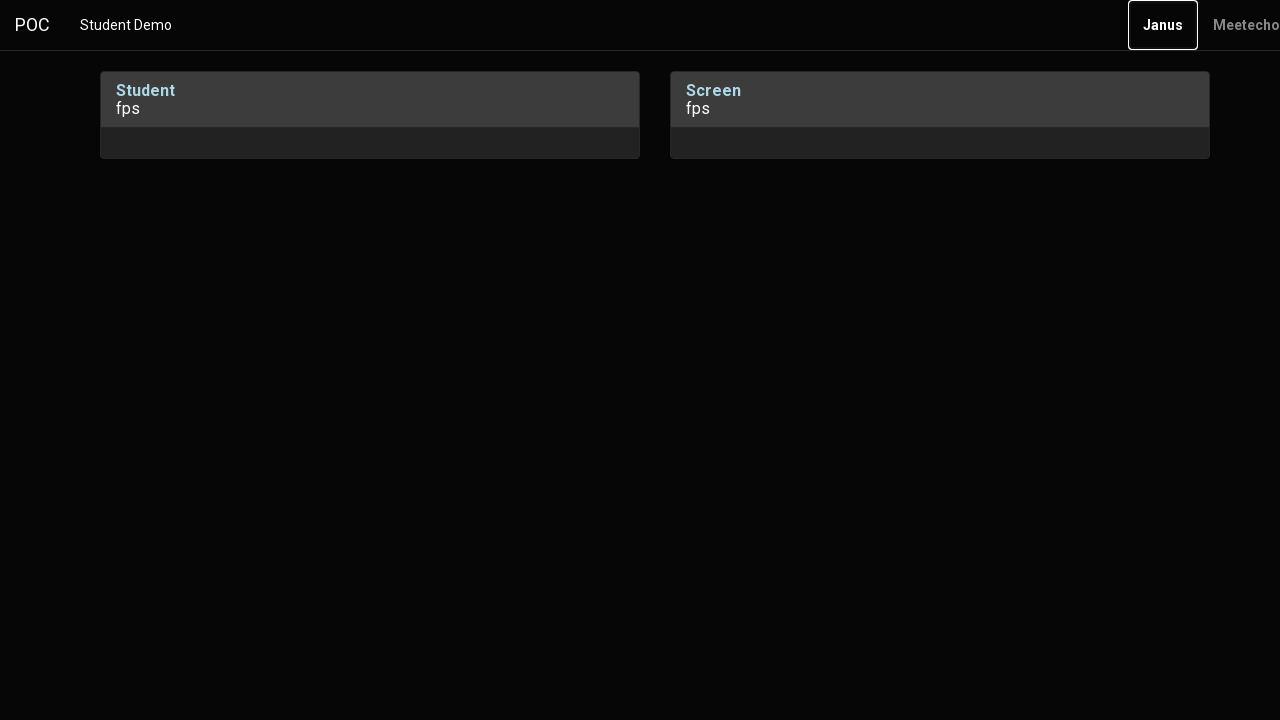

Pressed Enter key
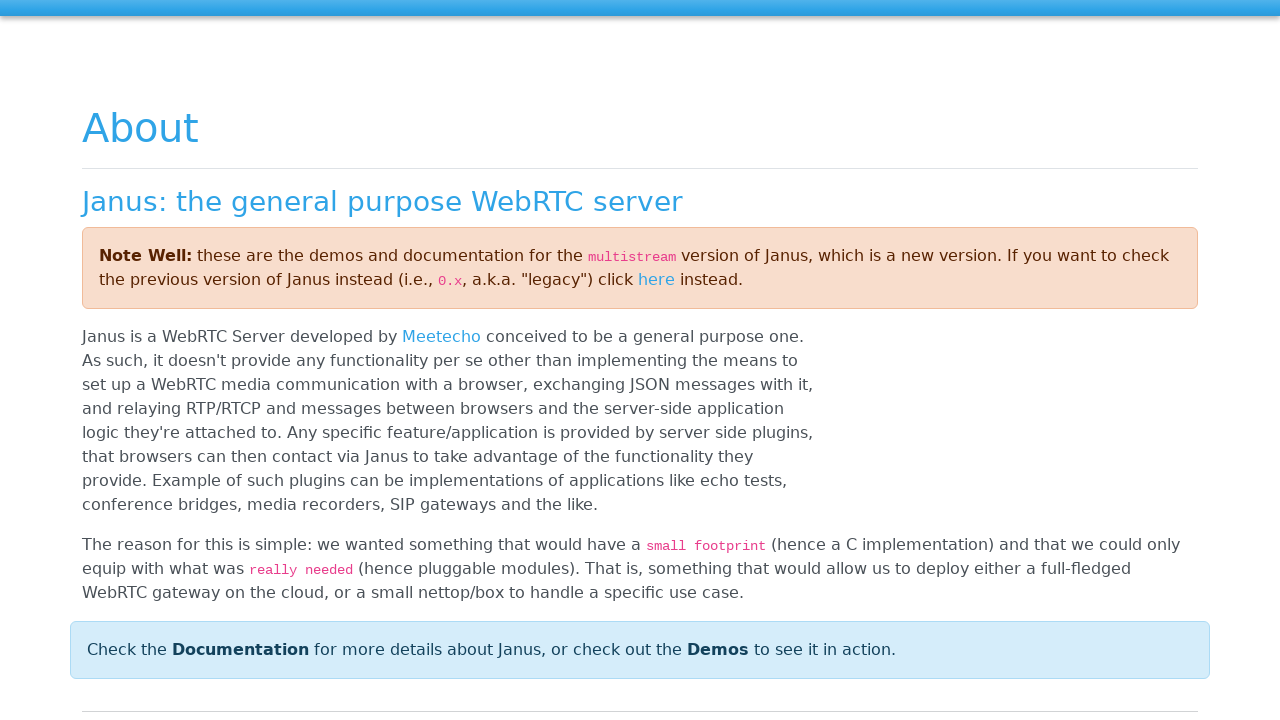

Waited 10 seconds for actions to complete
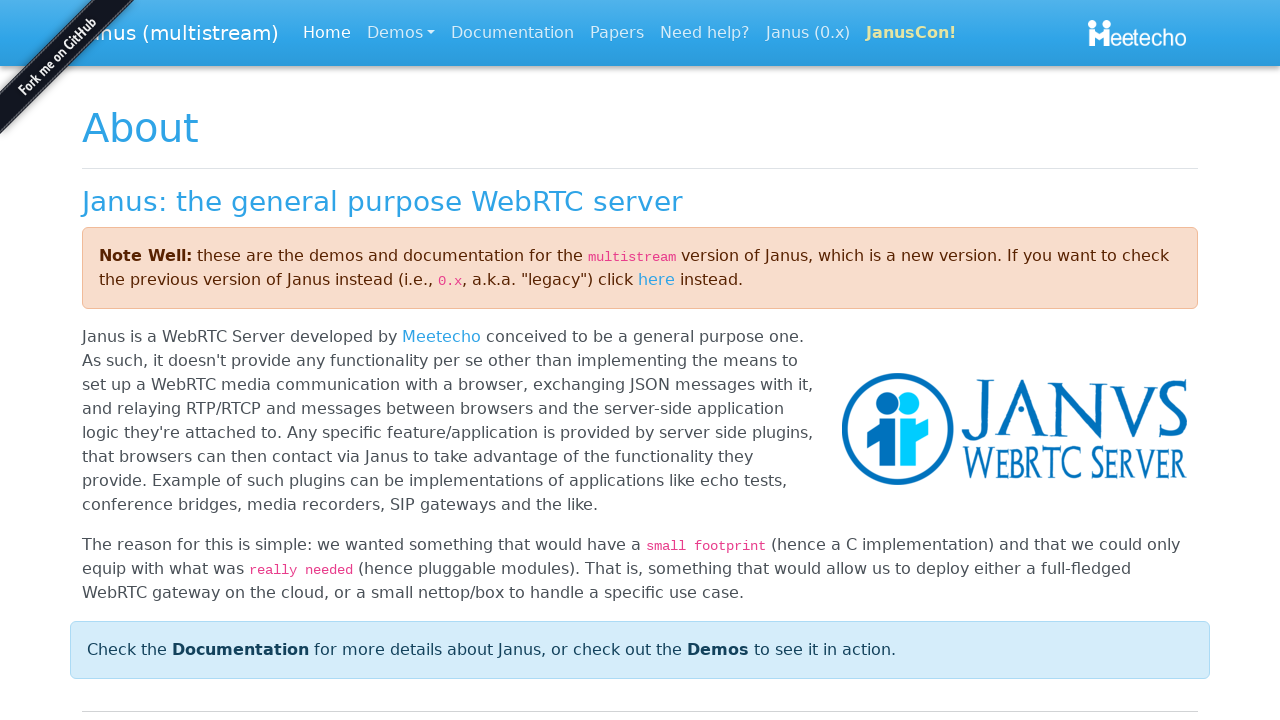

Refreshed the page
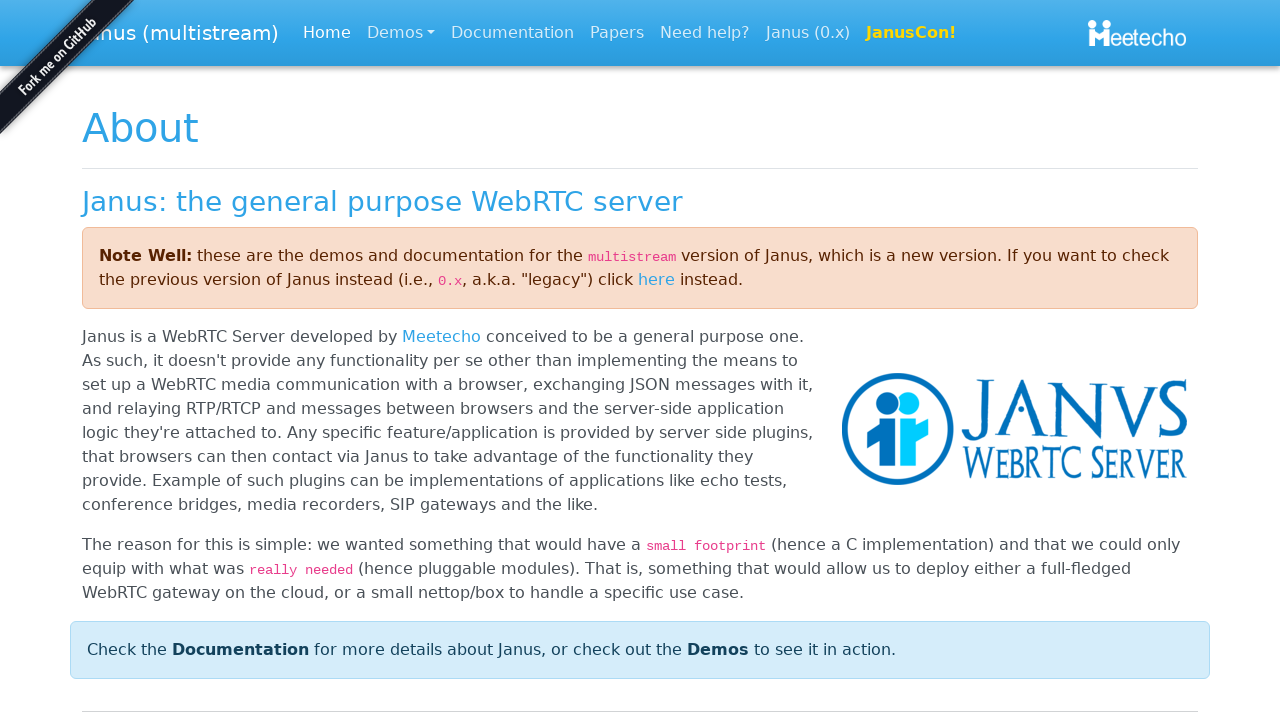

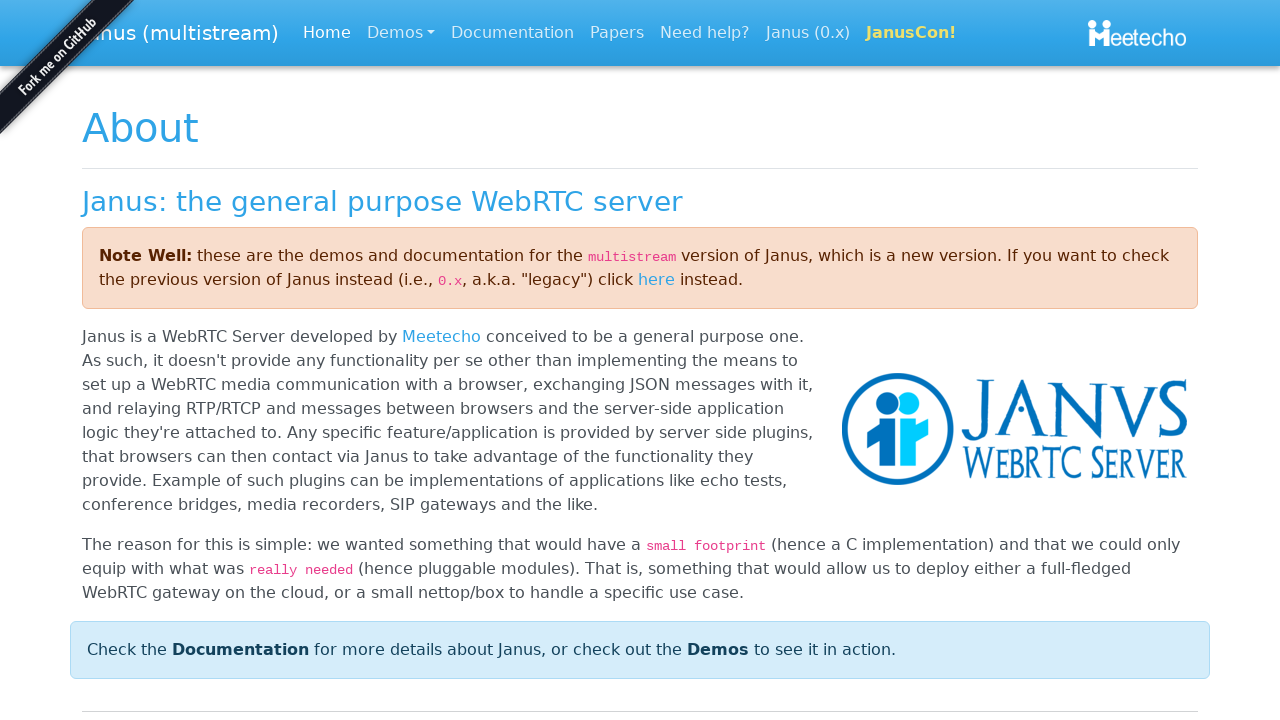